Tests dropdown selection by navigating to dropdown page and selecting Option 1

Starting URL: https://the-internet.herokuapp.com/

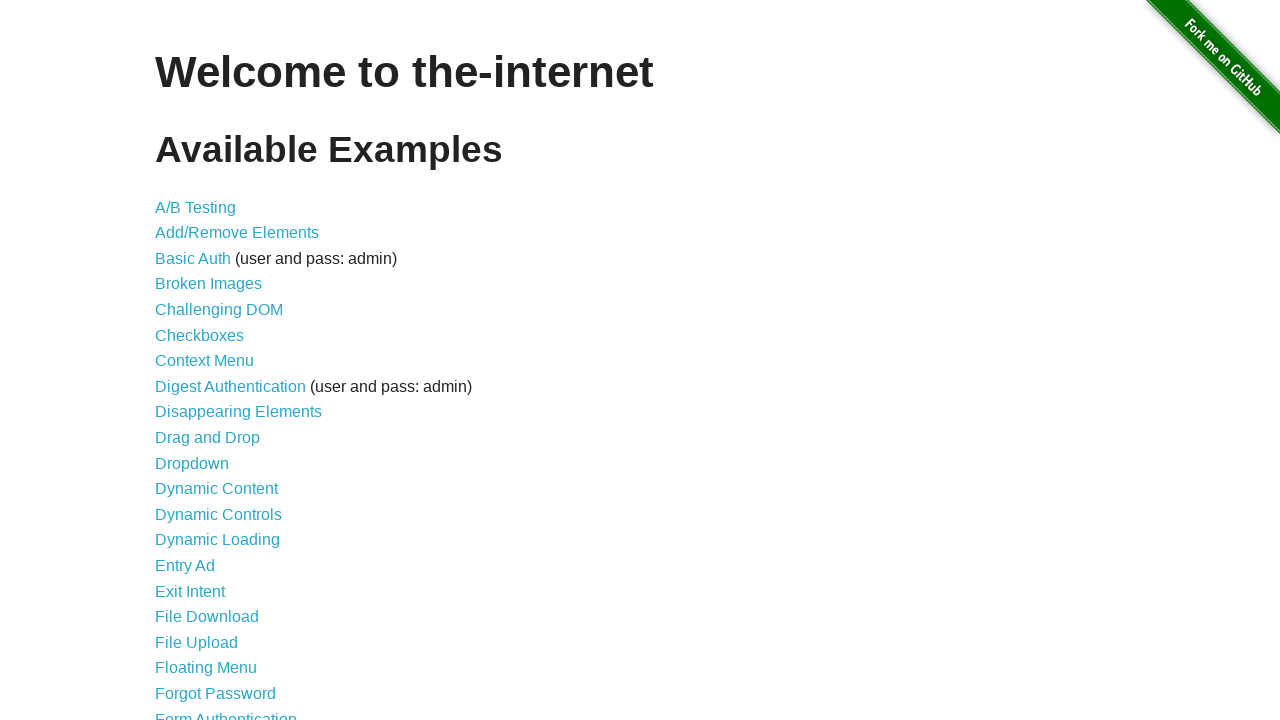

Clicked on Dropdown link to navigate to dropdown page at (192, 463) on a[href='/dropdown']
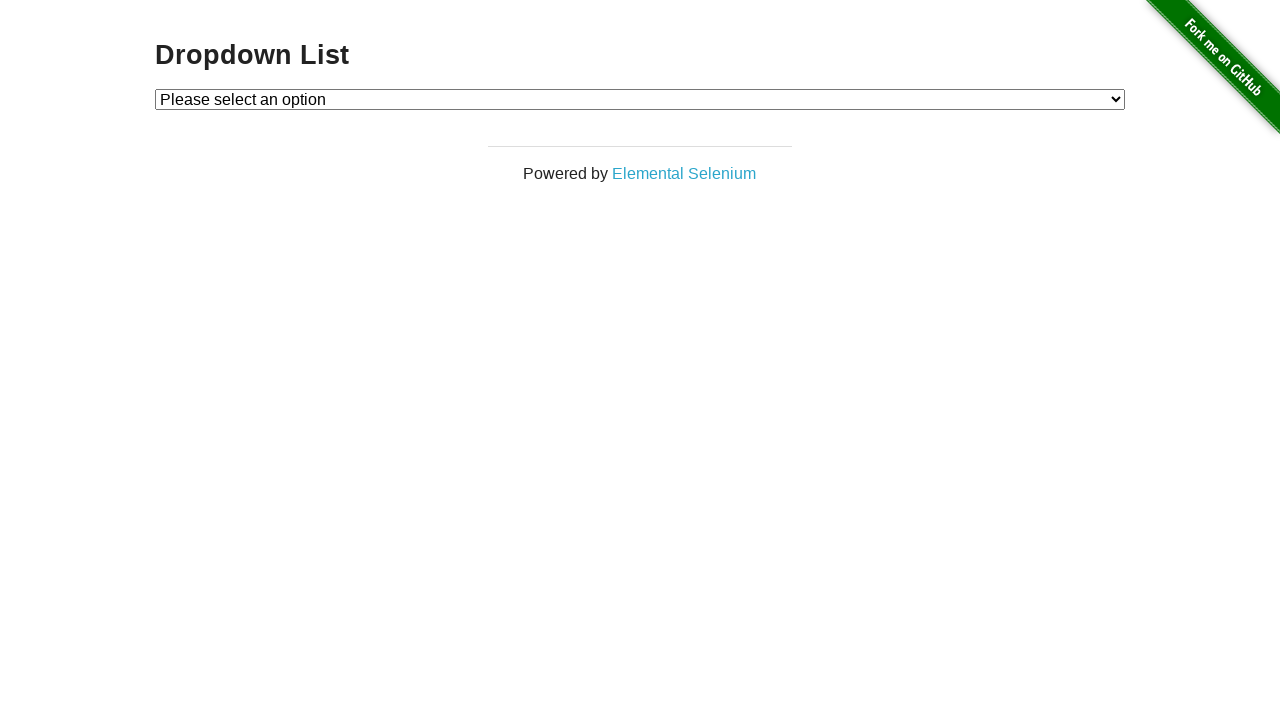

Dropdown element loaded successfully
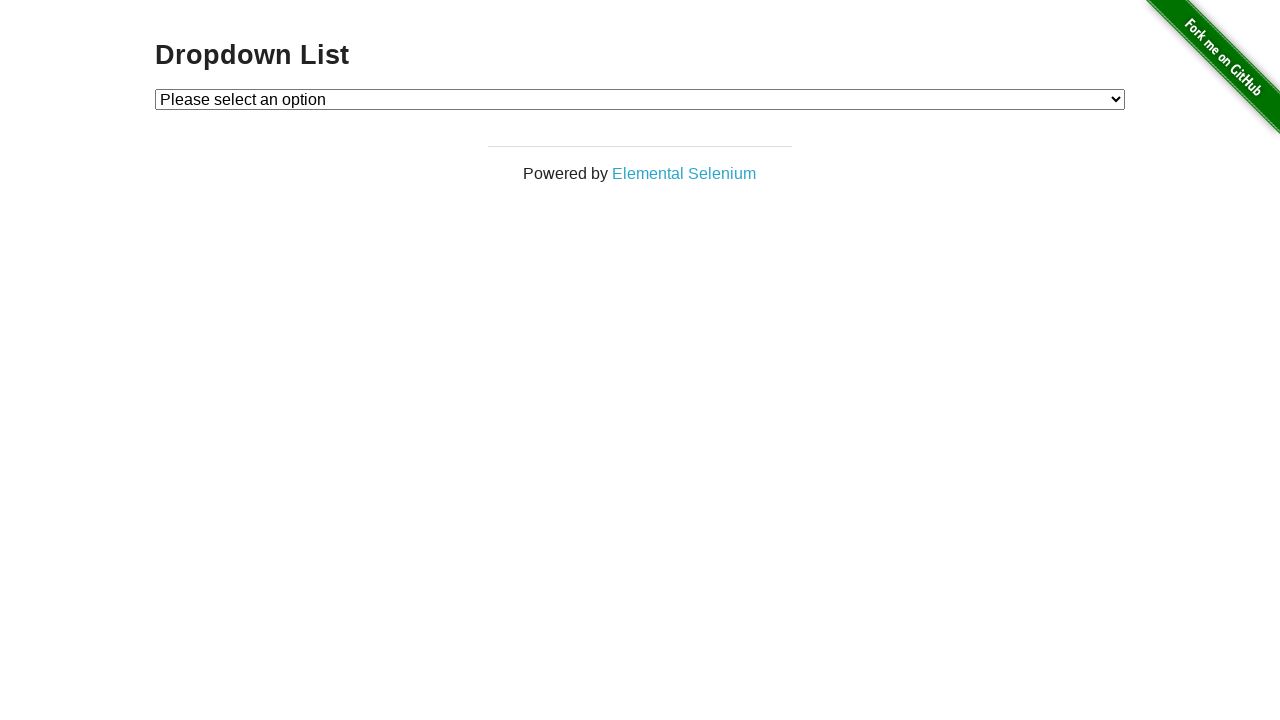

Selected Option 1 from dropdown on #dropdown
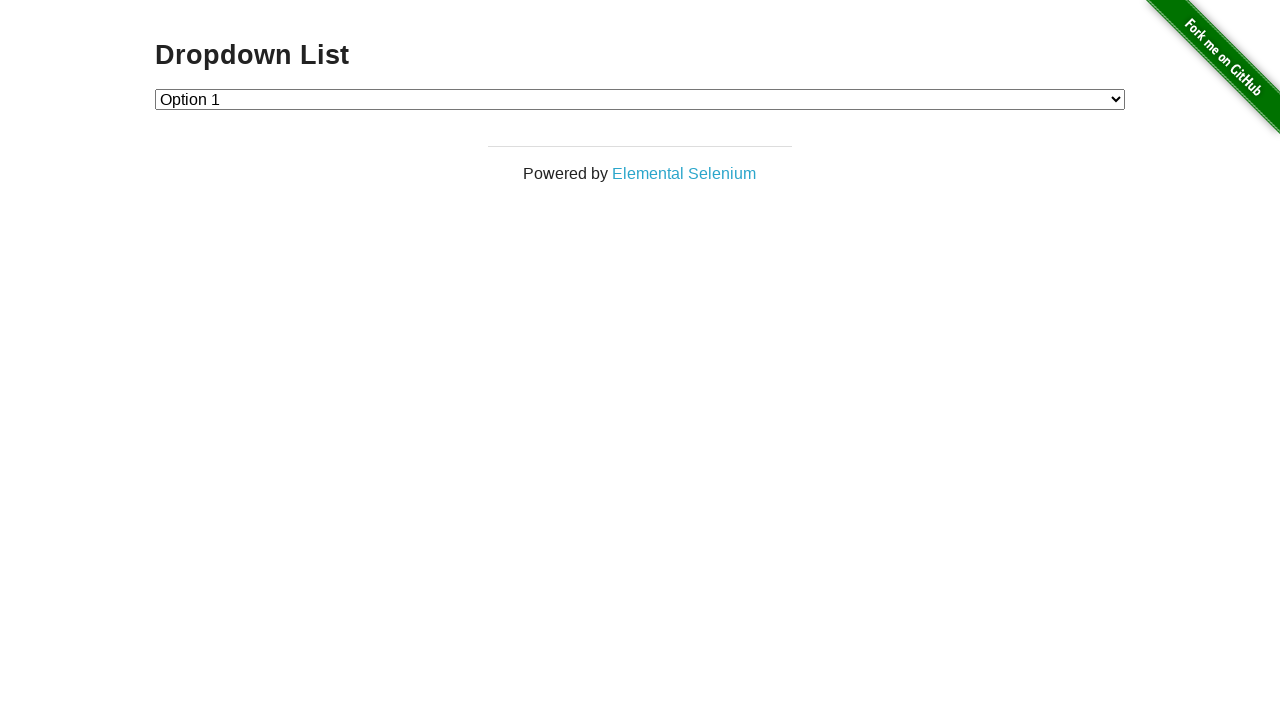

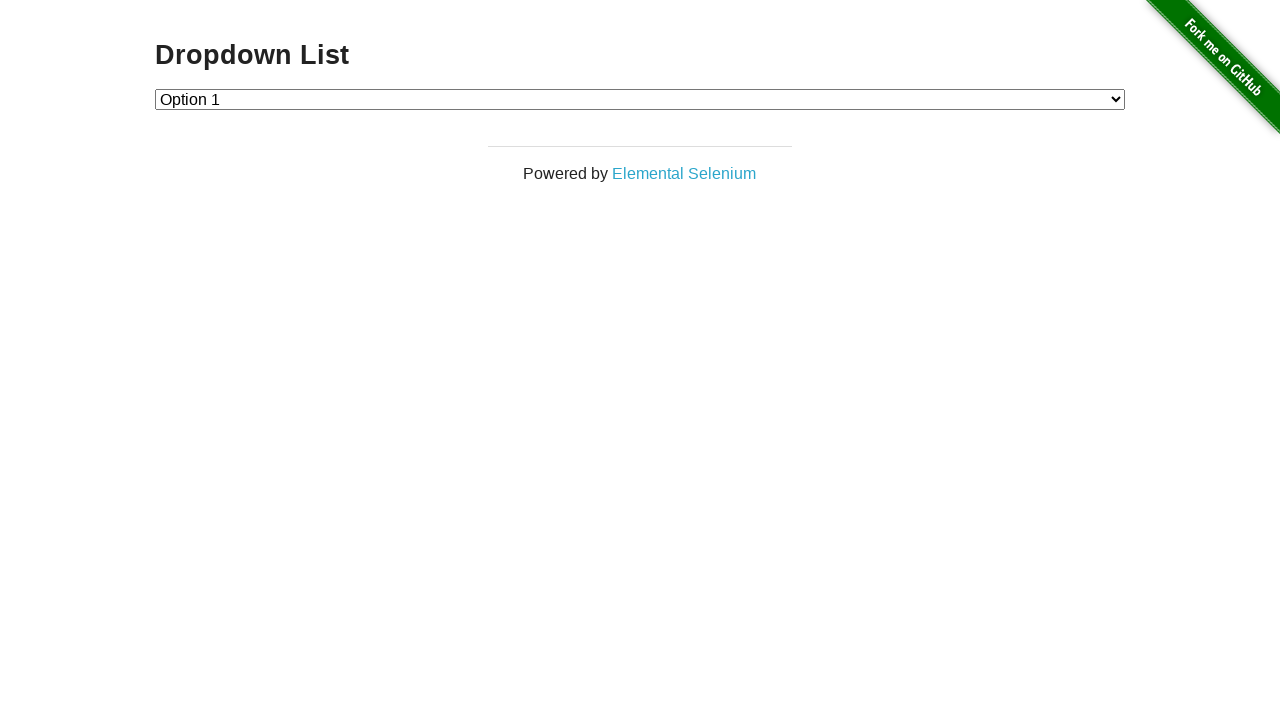